Tests various checkbox interactions including basic checkbox selection, notification verification, tri-state checkbox, toggle switch, and multi-select dropdown with checkboxes

Starting URL: https://leafground.com/checkbox.xhtml

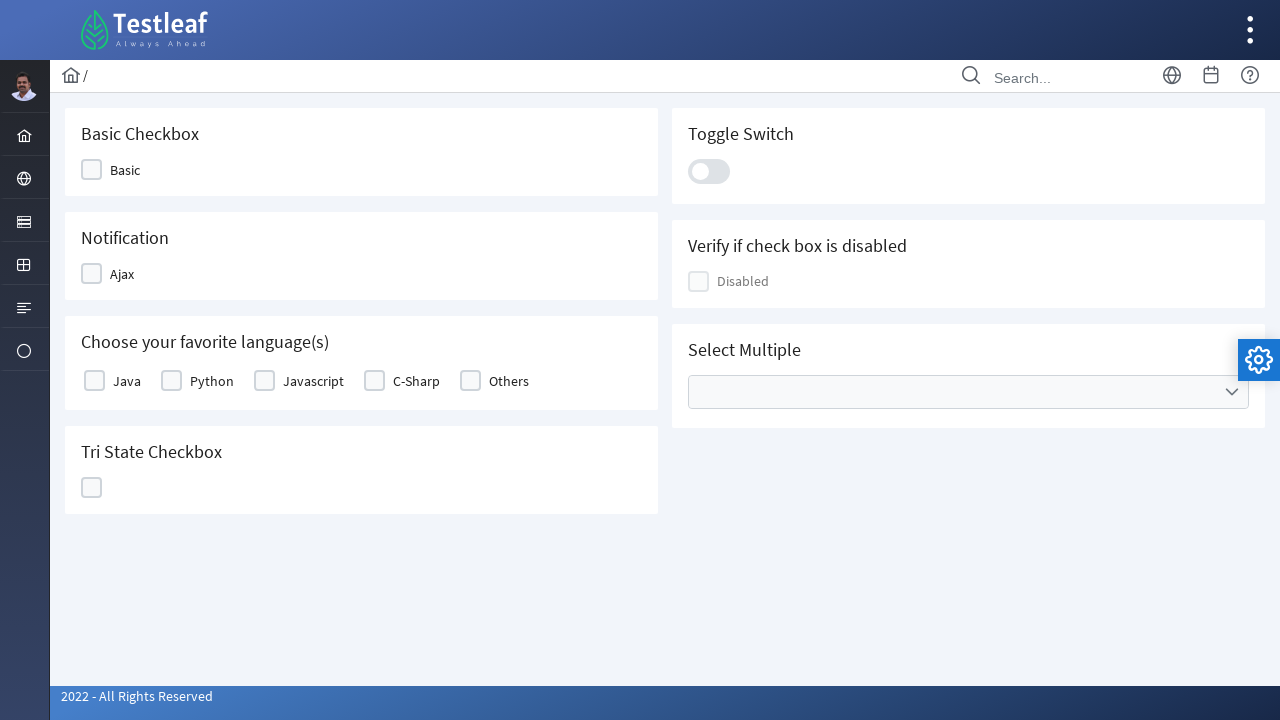

Clicked basic checkbox to select it at (92, 170) on (//div[@class='ui-selectbooleancheckbox ui-chkbox ui-widget']/div[@class='ui-chk
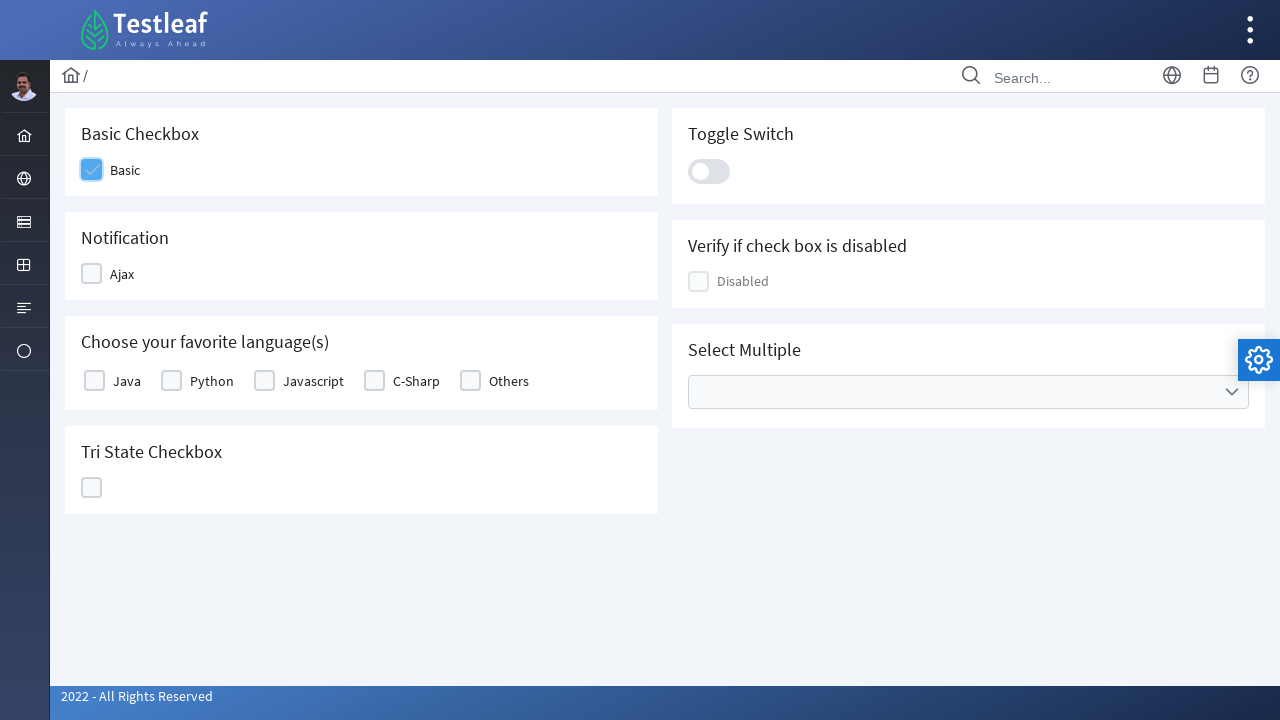

Clicked notification checkbox at (116, 274) on (//div[@class='ui-selectbooleancheckbox ui-chkbox ui-widget'])[2]
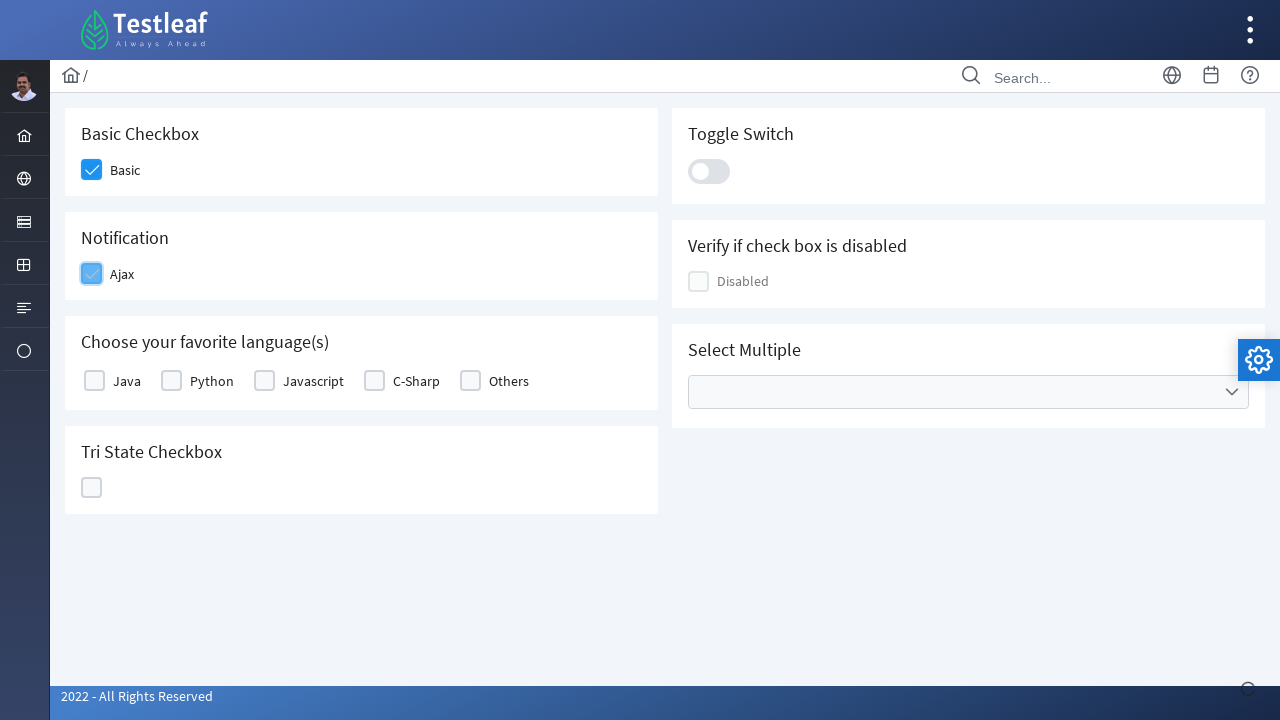

Notification message appeared on screen
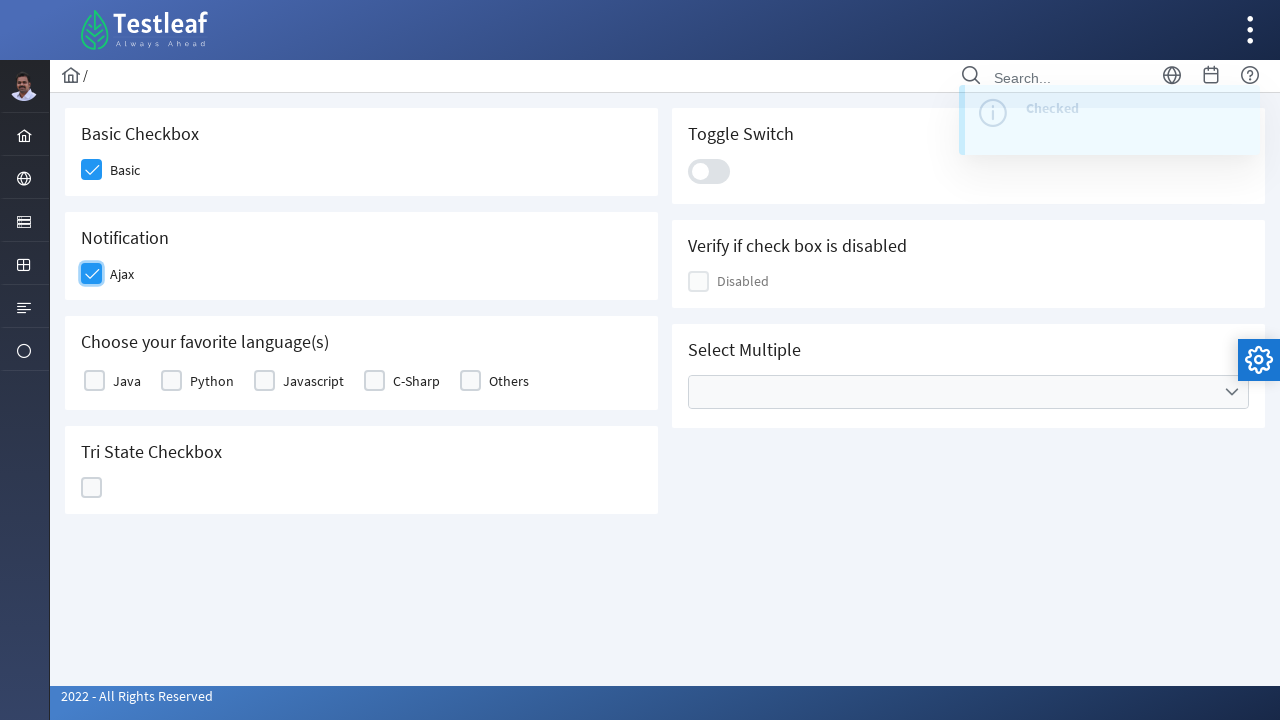

Clicked language checkbox in multi-select at (94, 381) on (//table[@class='ui-selectmanycheckbox ui-widget']/tbody/tr/td/div)[1]
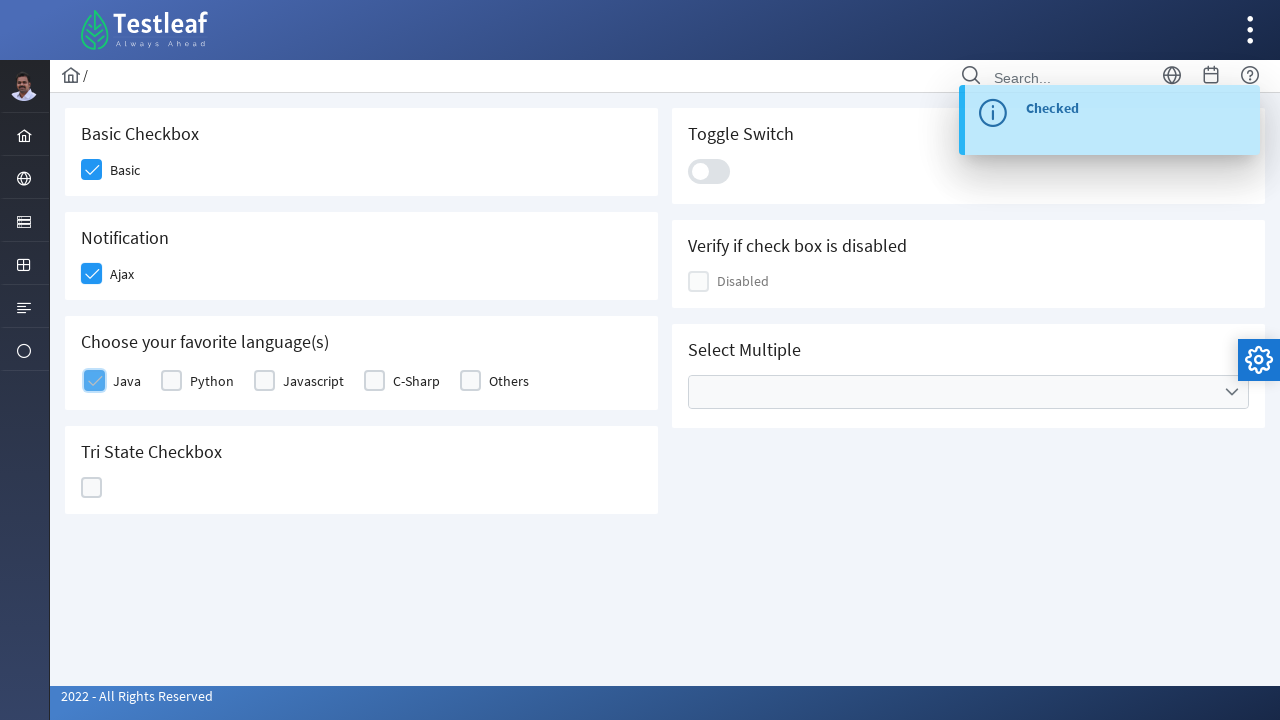

Clicked tri-state checkbox at (92, 488) on //div[contains(@data-iconstates,'["","ui-icon ui-icon-check","ui-icon ui-icon-cl
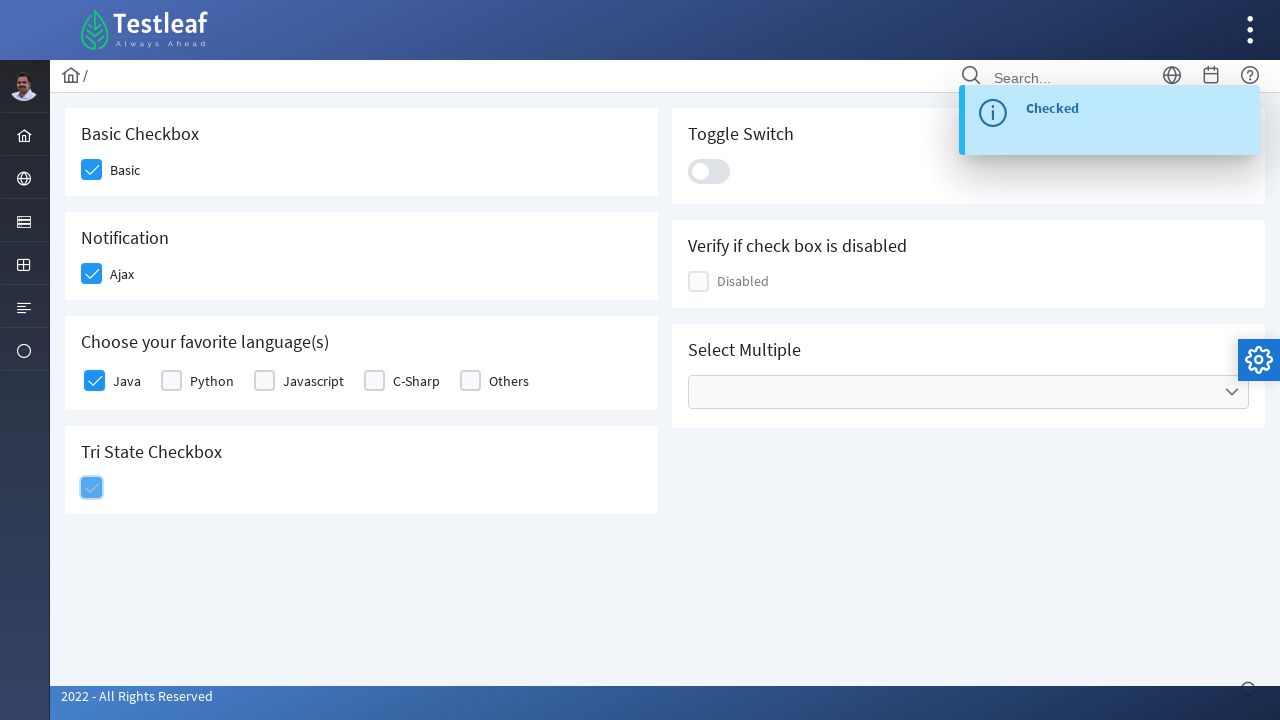

Tri-state checkbox message verified
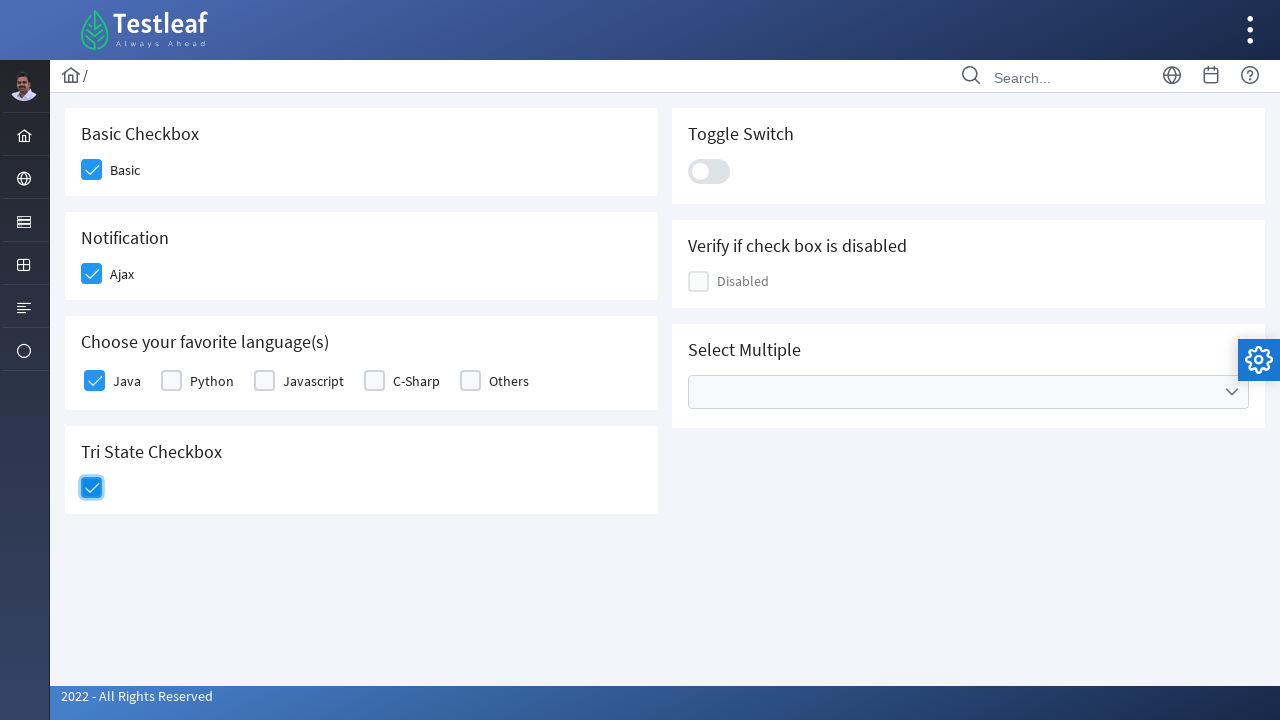

Clicked toggle switch to change state at (709, 171) on xpath=//div[@class='ui-toggleswitch-slider']
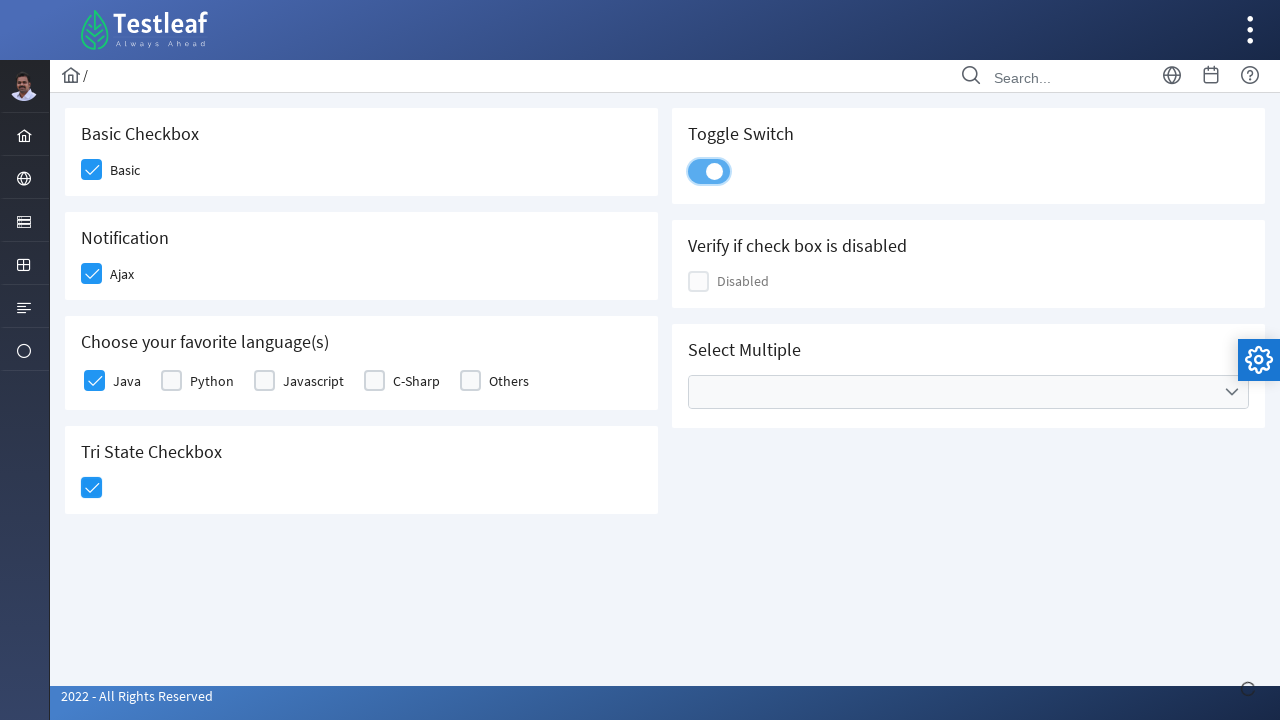

Clicked multi-select dropdown to open it at (968, 392) on xpath=//div[@role='combobox']
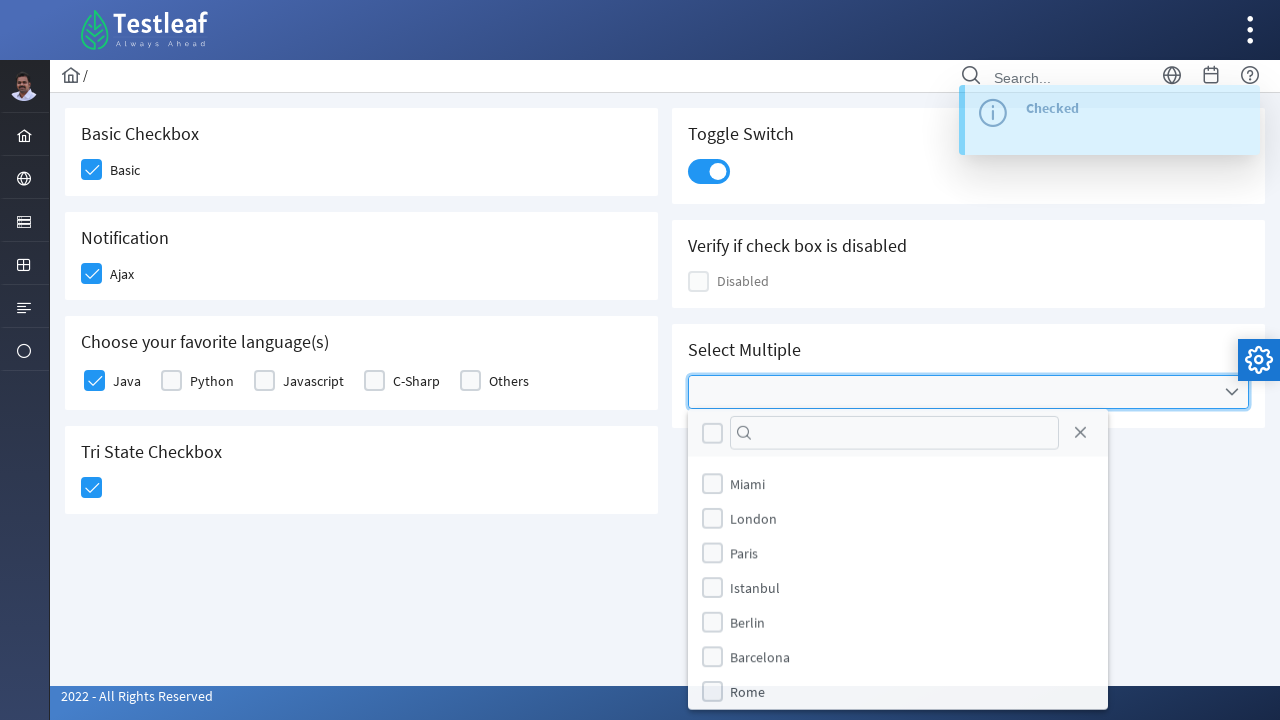

Clicked select all checkbox in dropdown header at (712, 433) on xpath=//div[contains(@class,'ui-widget-header ui-corner-all ui-selectcheckboxmen
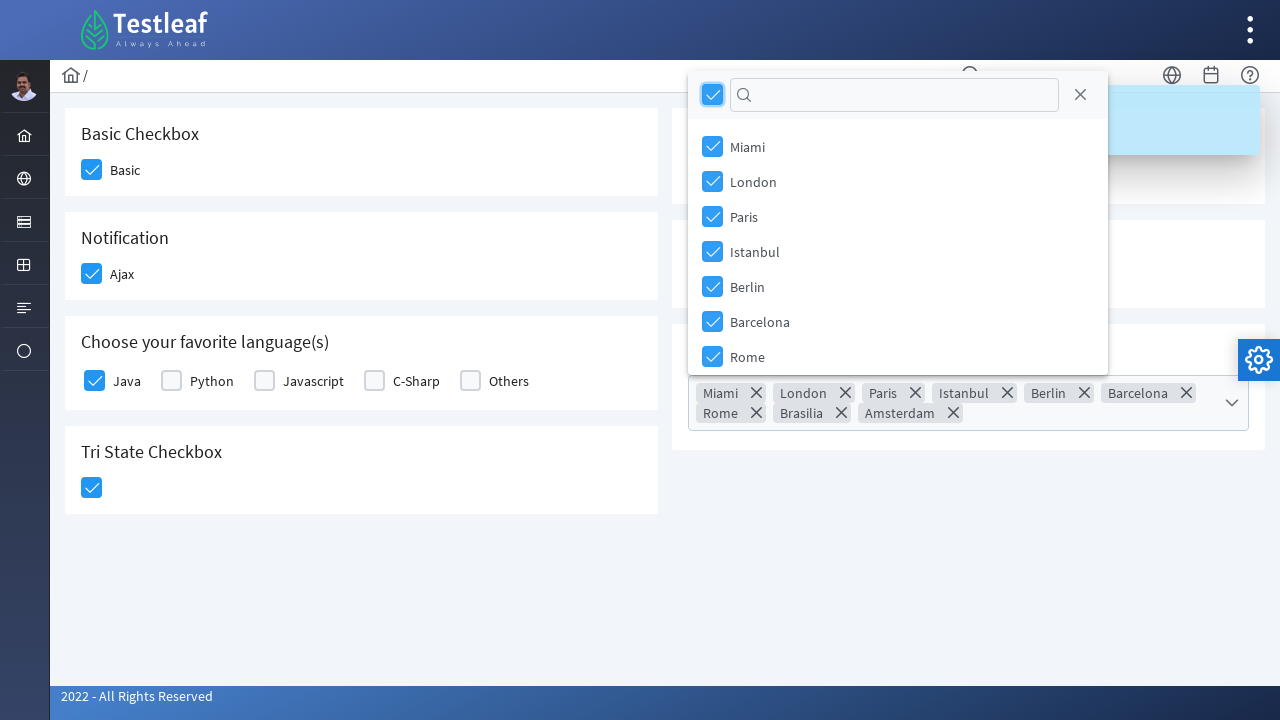

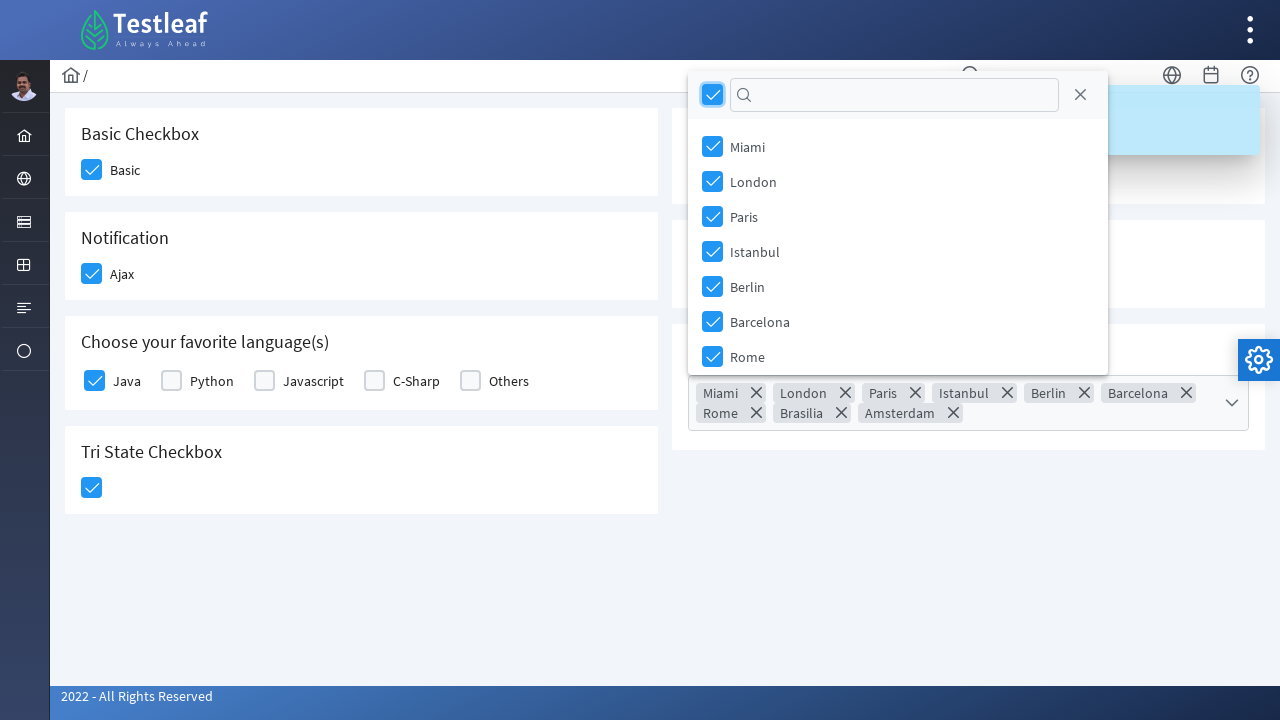